Tests explicit wait functionality by waiting for a price element to display '100', then clicking a book button, calculating an answer based on a displayed value, filling the answer field, and submitting the form.

Starting URL: http://suninjuly.github.io/explicit_wait2.html

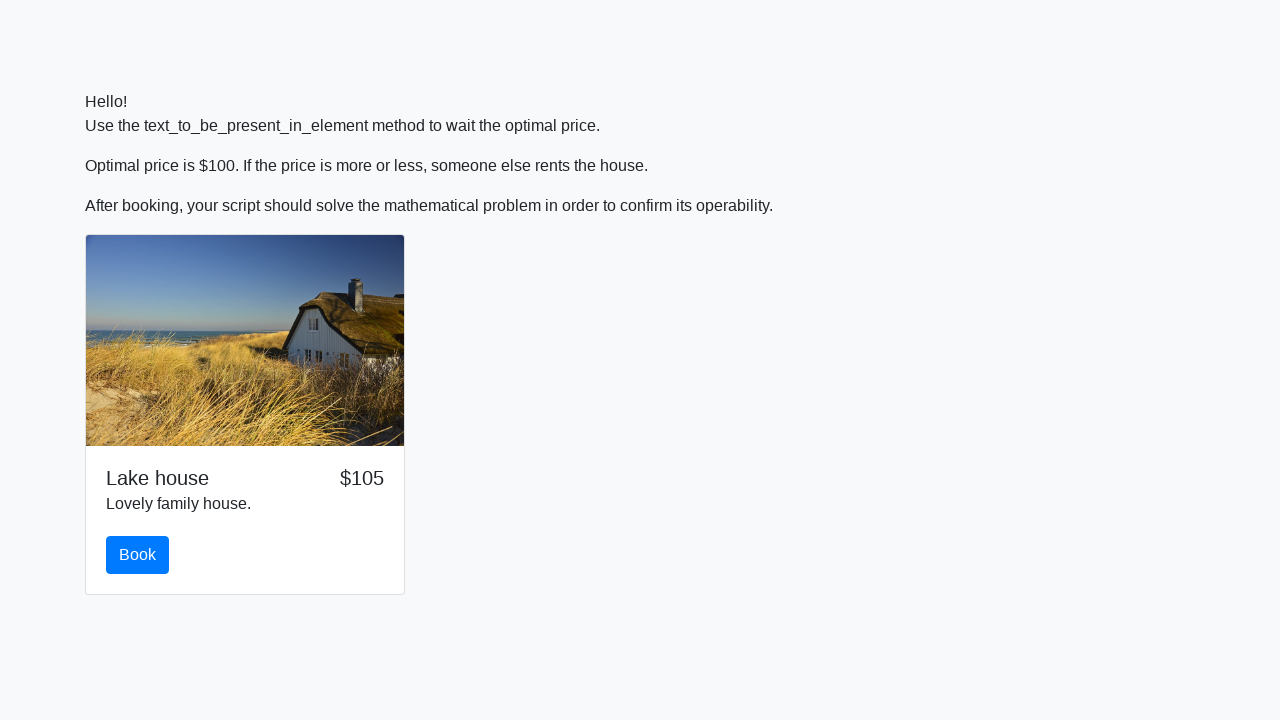

Waited for price element to display '100'
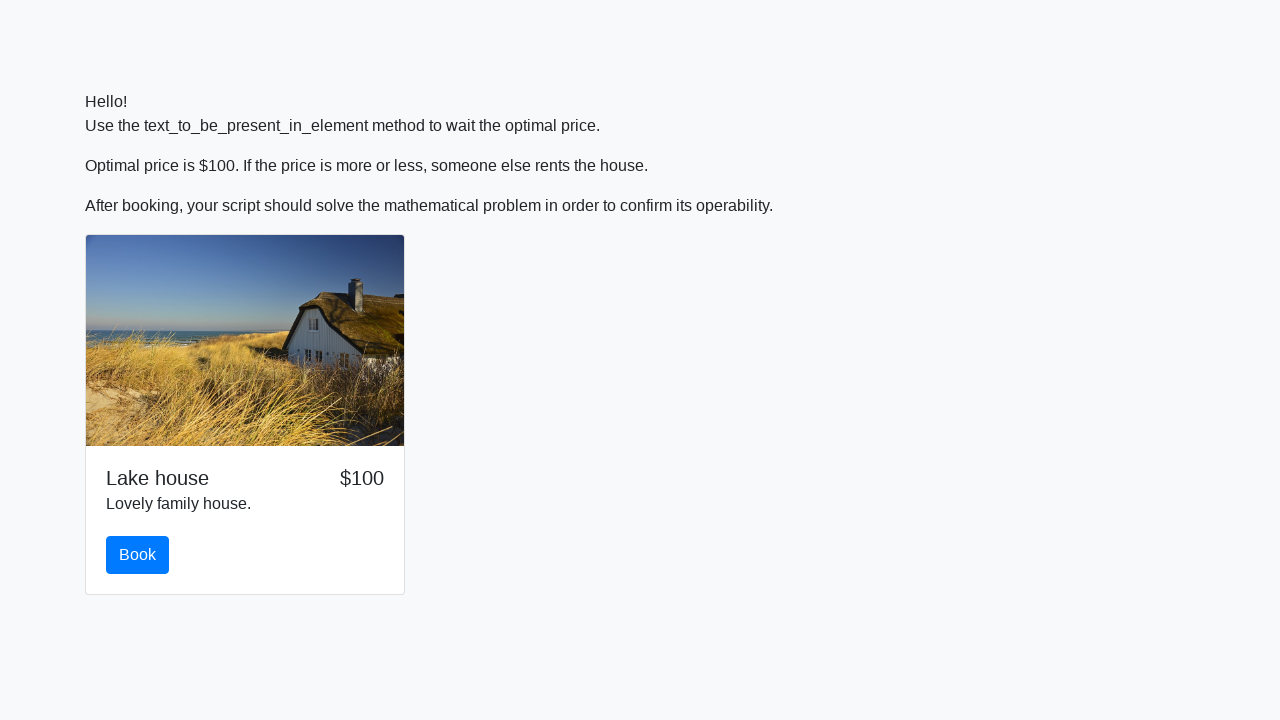

Clicked the book button at (138, 555) on #book
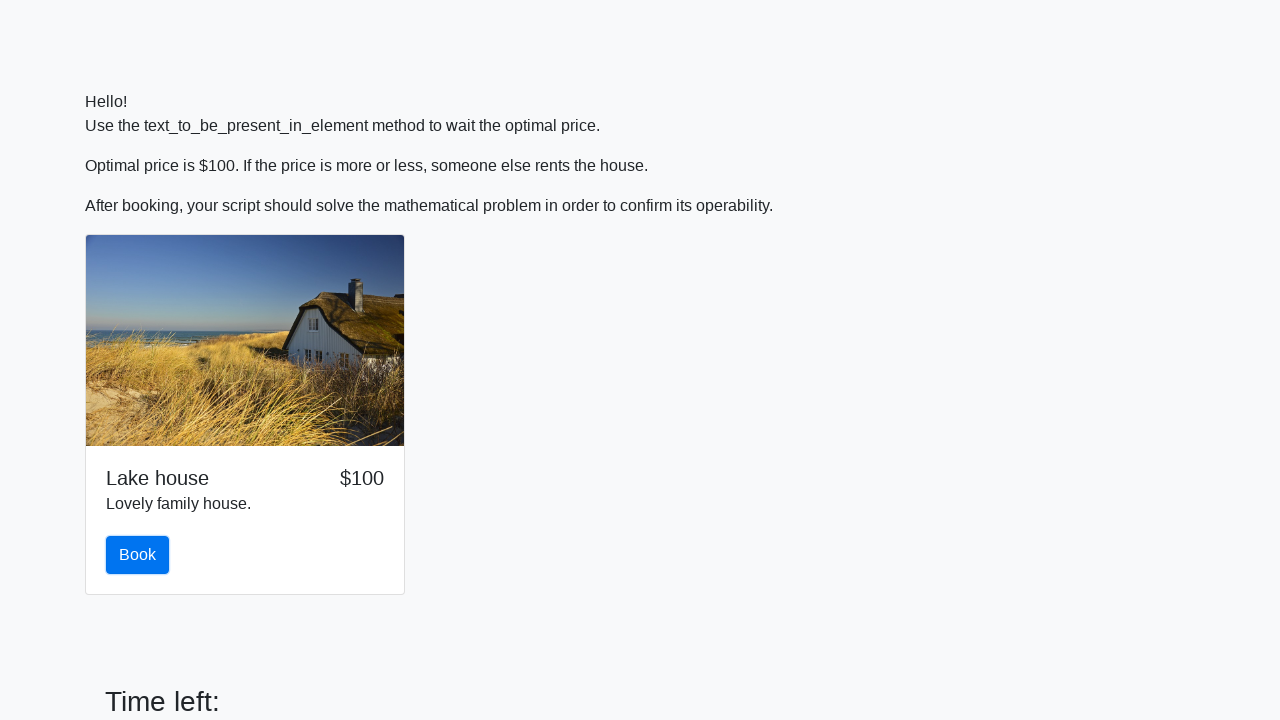

Retrieved input value: 558
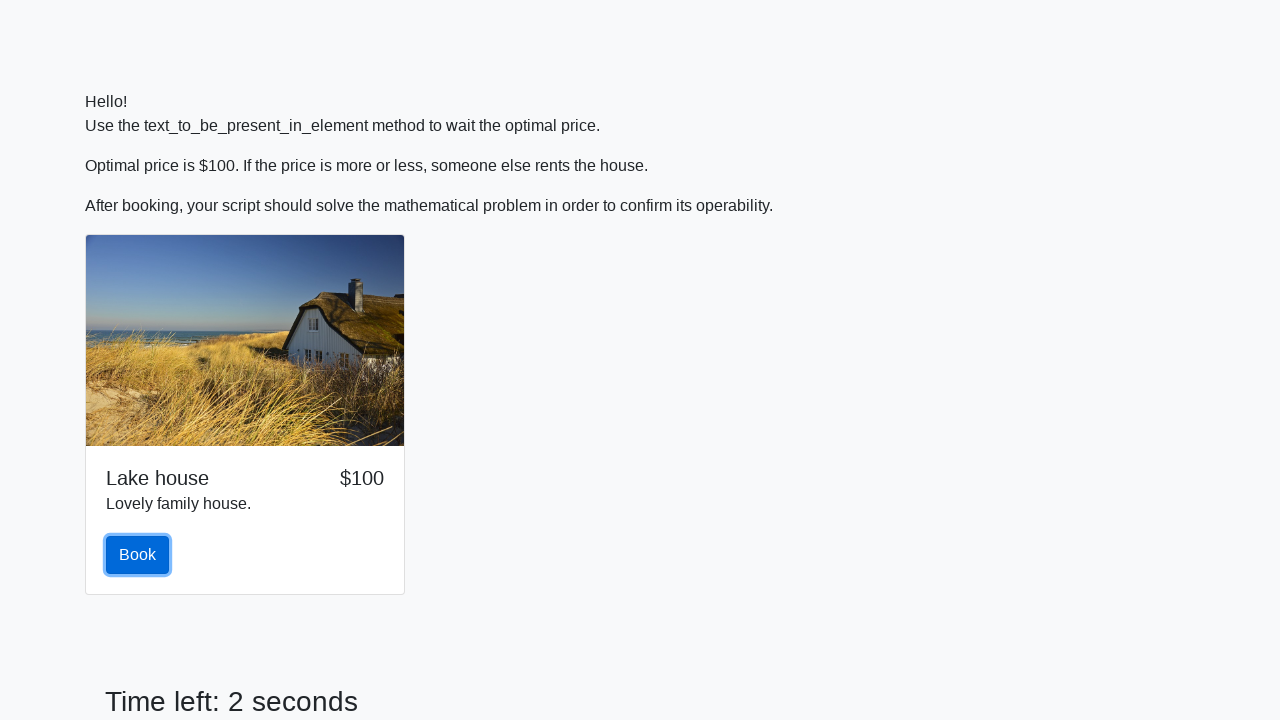

Calculated answer: 2.4158768587662927
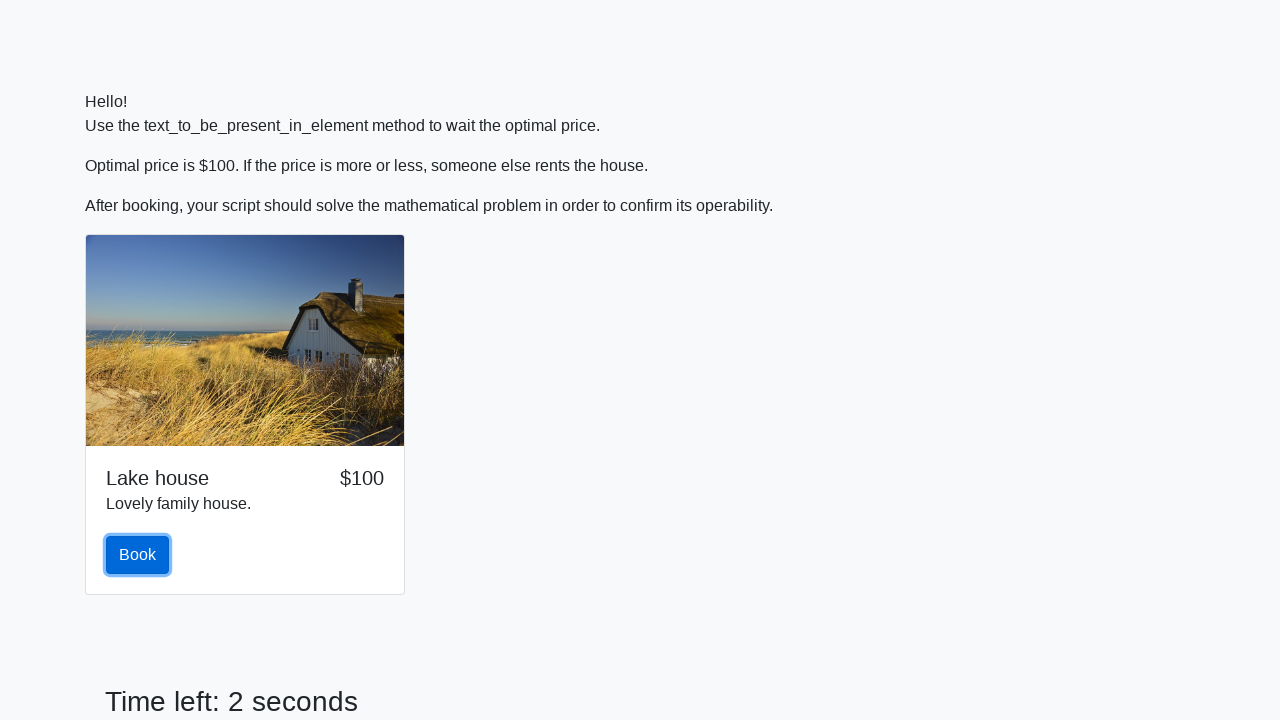

Filled answer field with calculated value on #answer
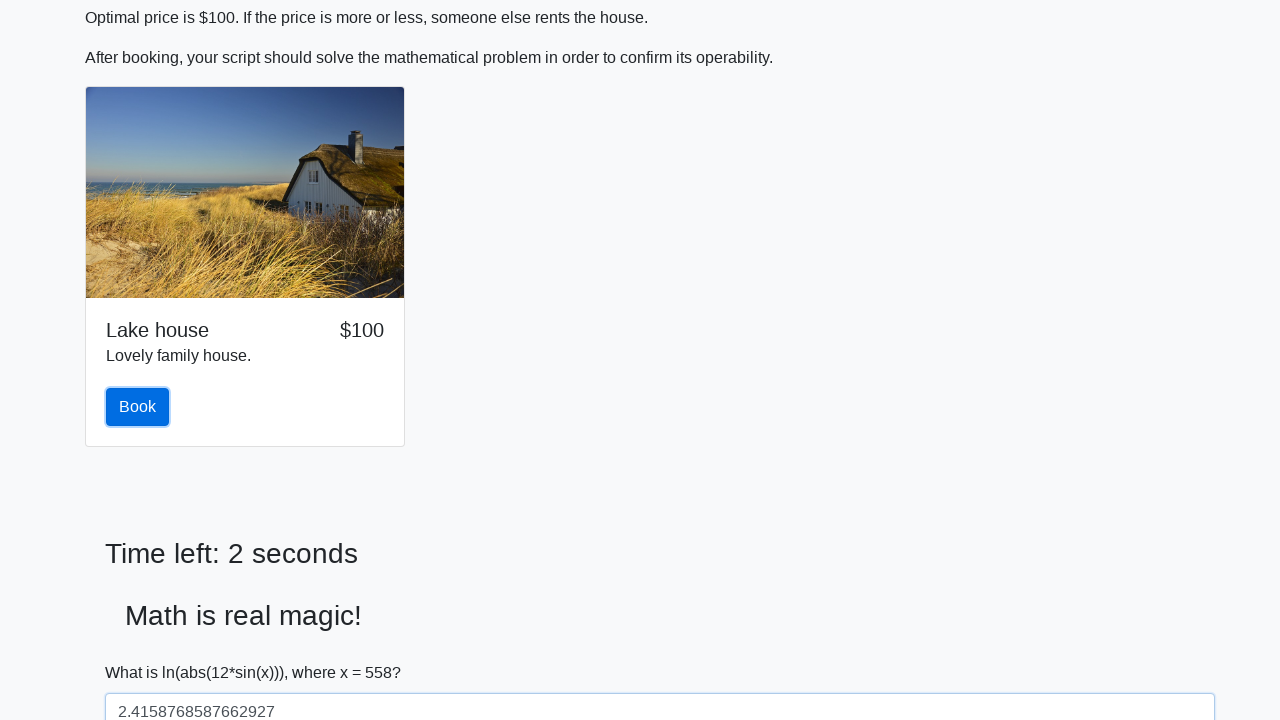

Clicked solve button to submit the form at (143, 651) on #solve
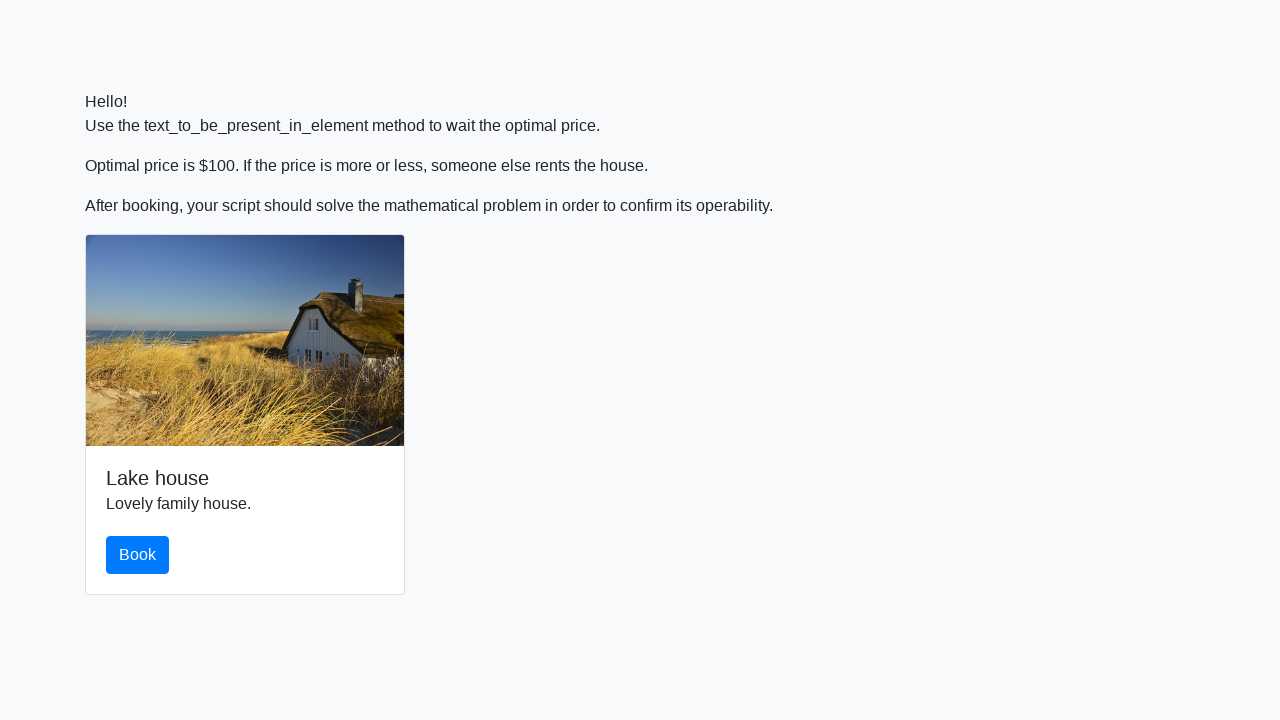

Set up dialog handler to accept alerts
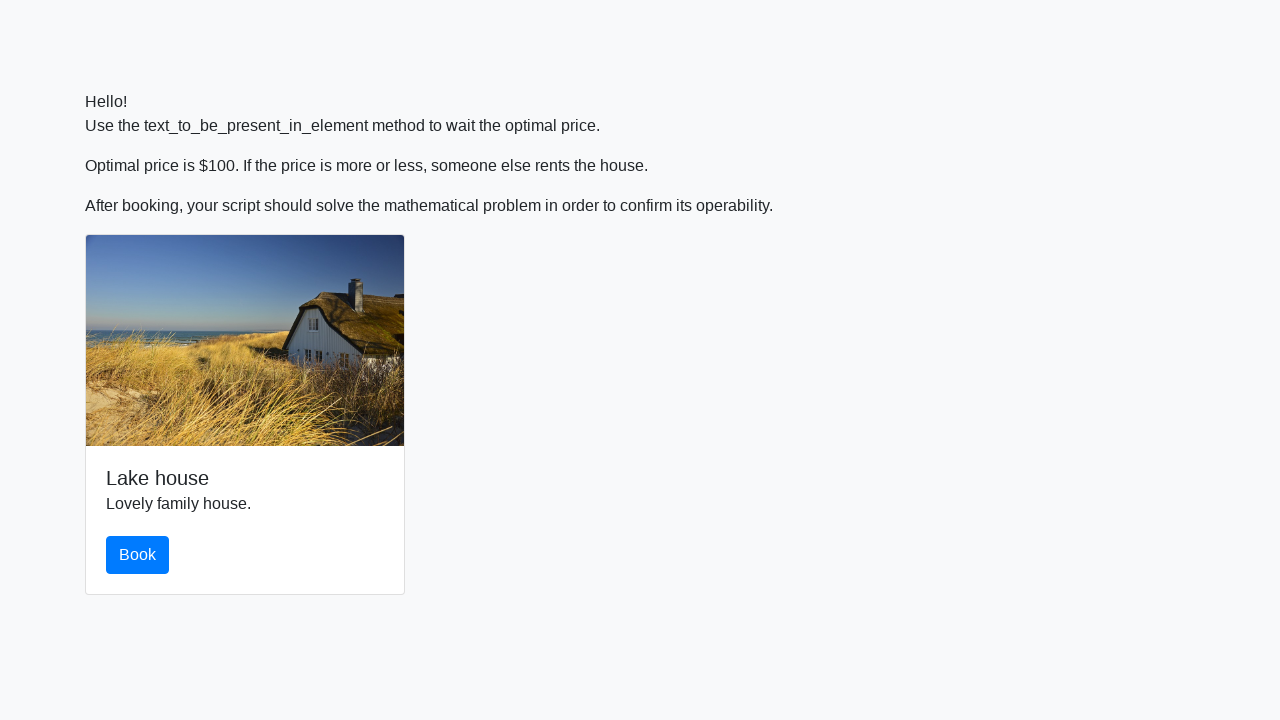

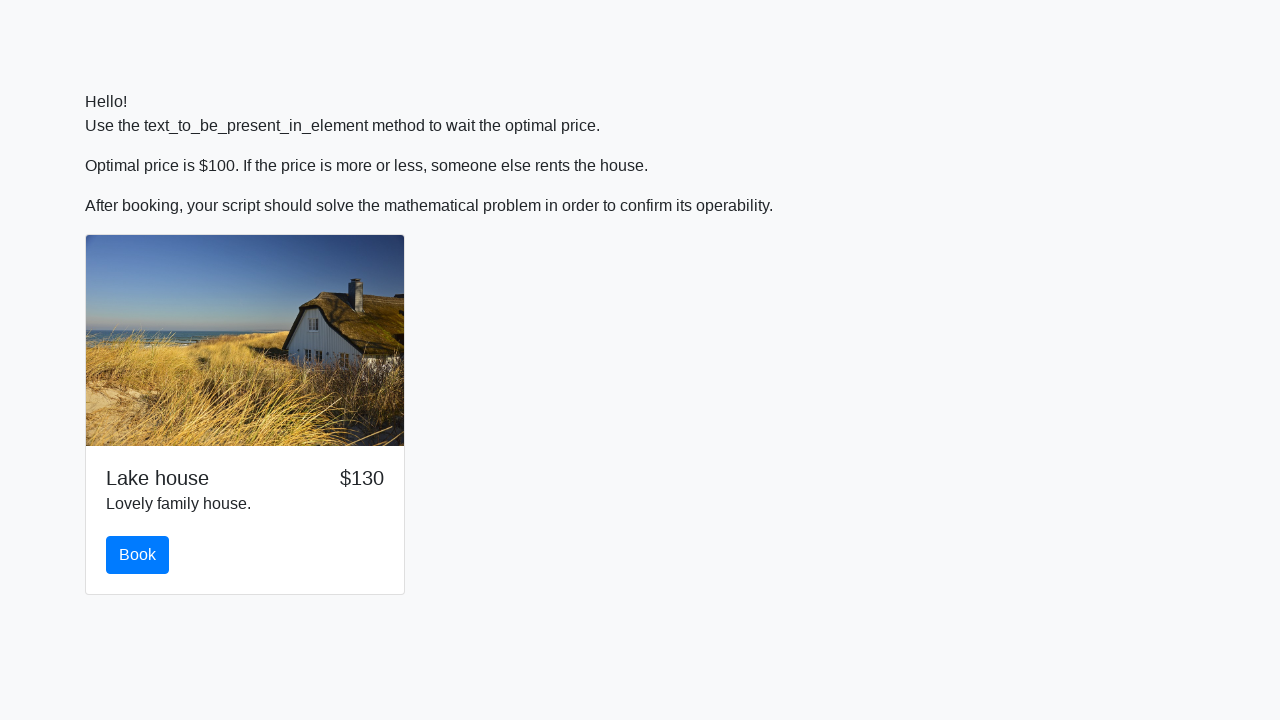